Tests JavaScript alert handling by clicking a button to show an alert, accepting it, then performing a delete action with confirmation dialog

Starting URL: https://leafground.com/alert.xhtml

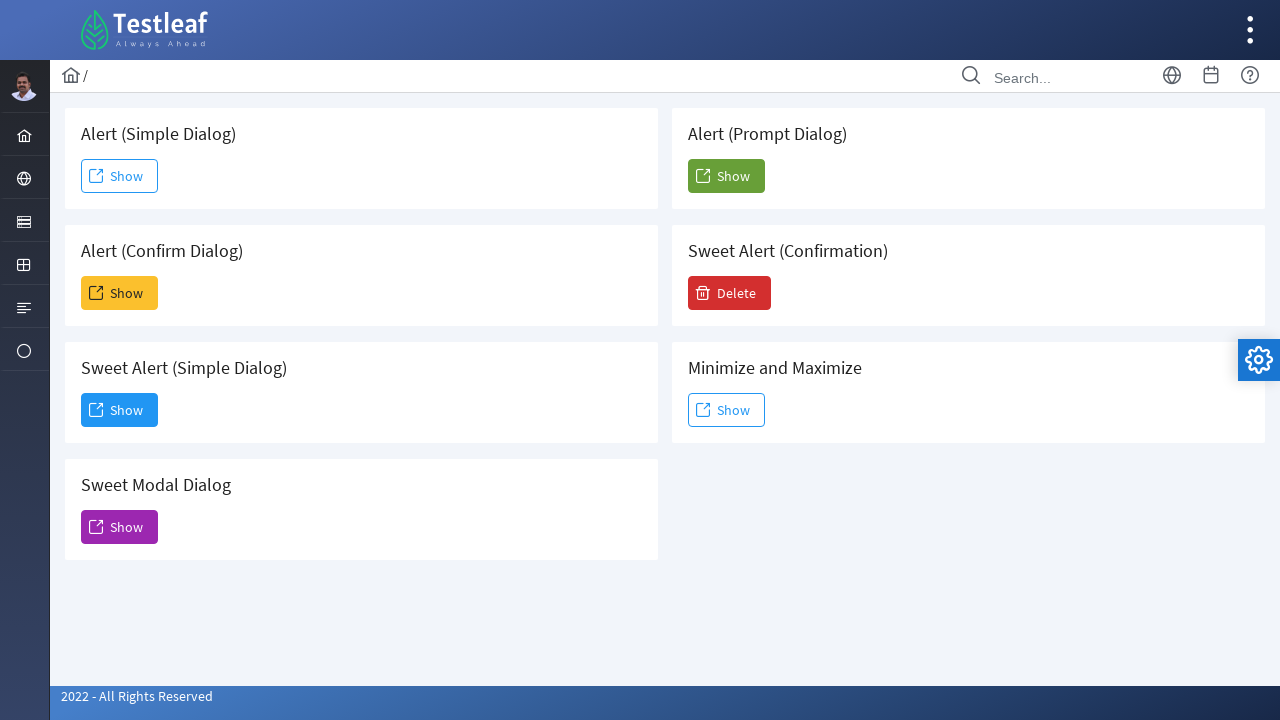

Clicked 'Show' button to trigger JavaScript alert at (120, 176) on xpath=//span[text()='Show']
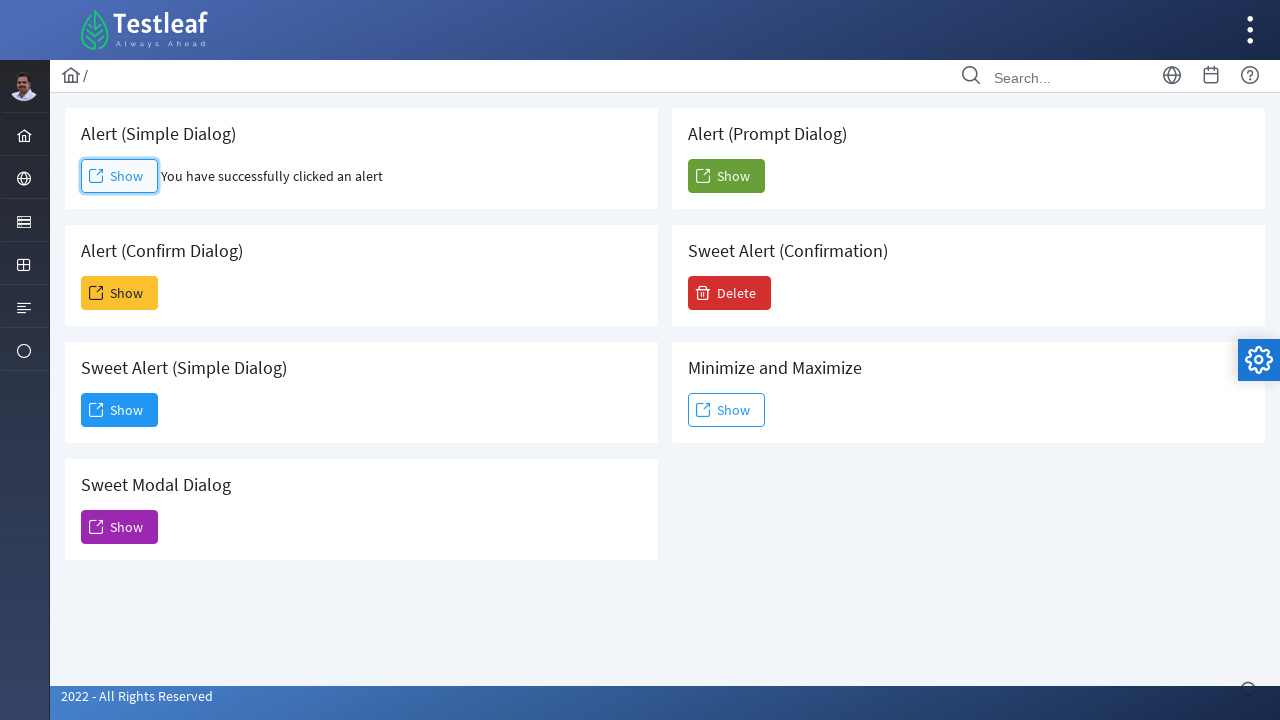

Set up dialog handler to accept alerts
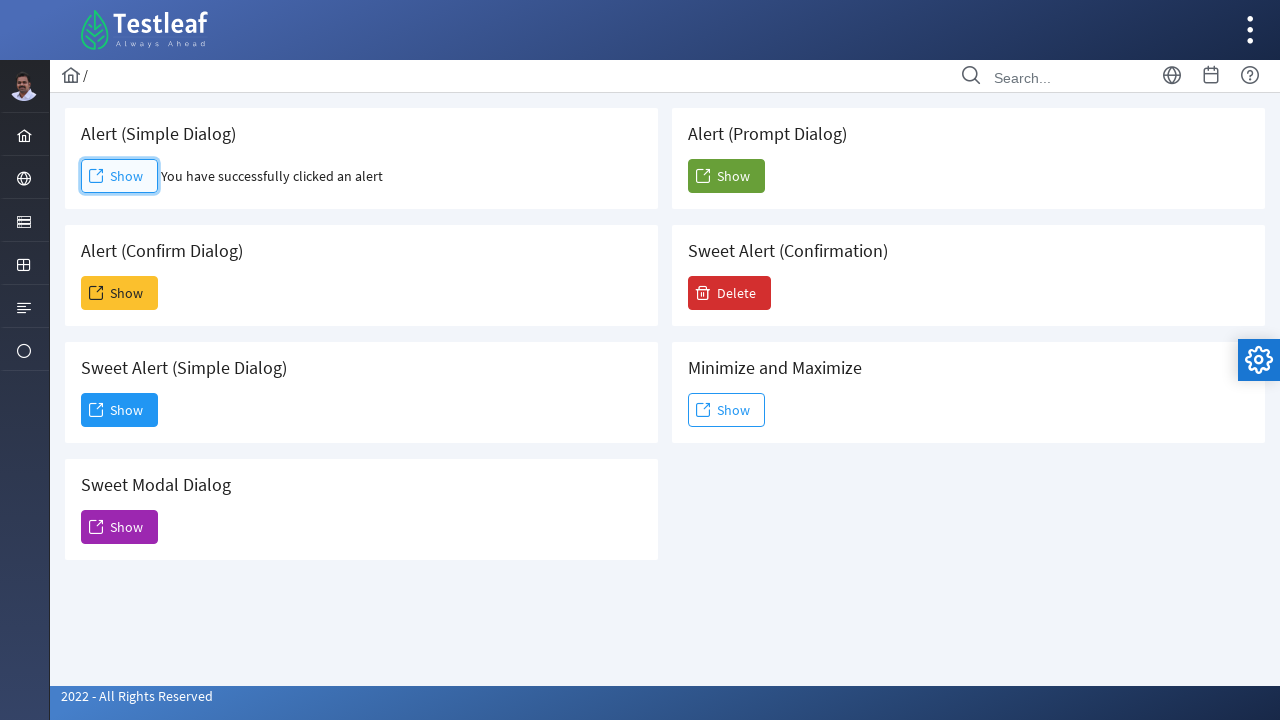

Waited 500ms for alert to be processed
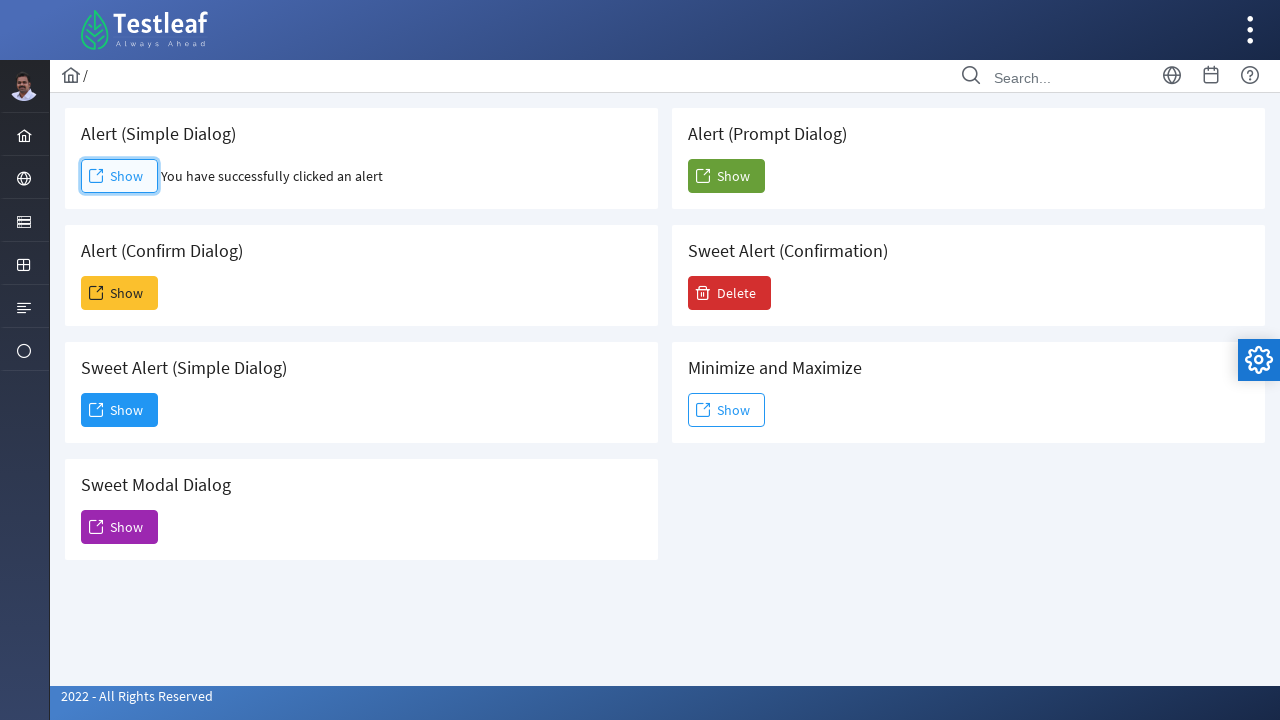

Clicked 'Delete' button to trigger confirmation dialog at (730, 293) on xpath=//span[text()='Delete']
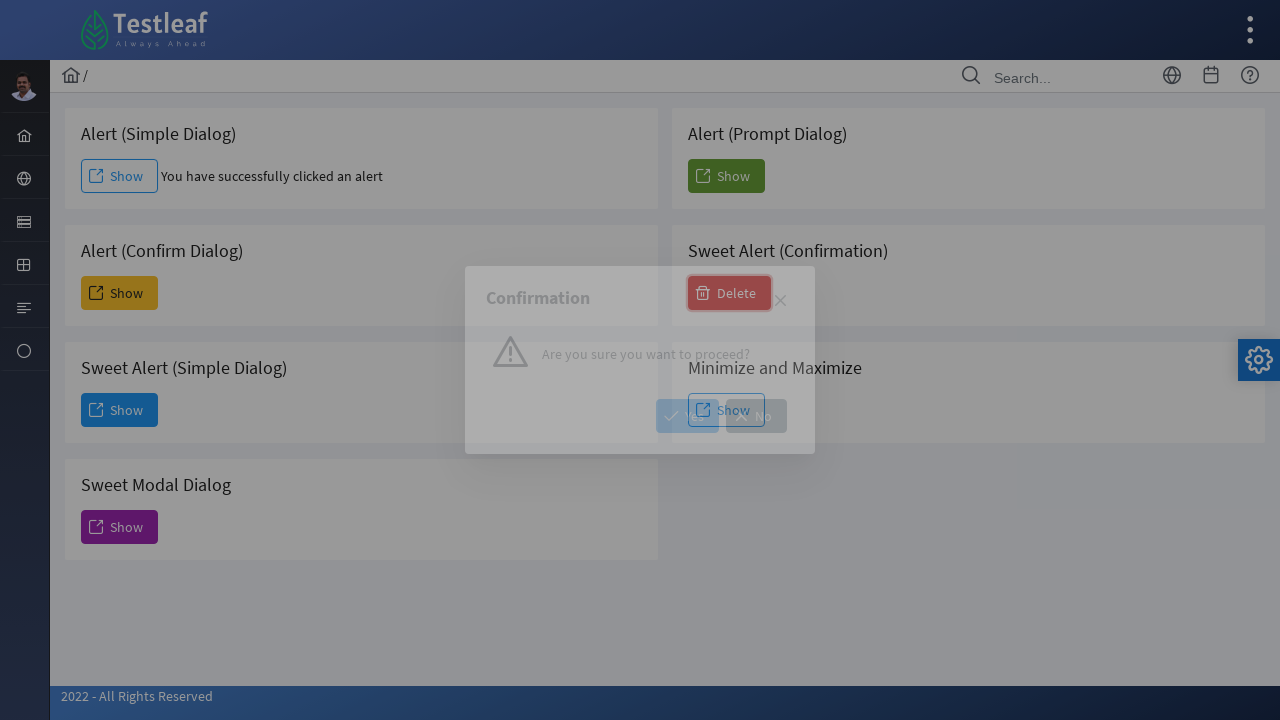

Clicked 'Yes' to confirm deletion at (688, 416) on xpath=//span[text()='Yes']
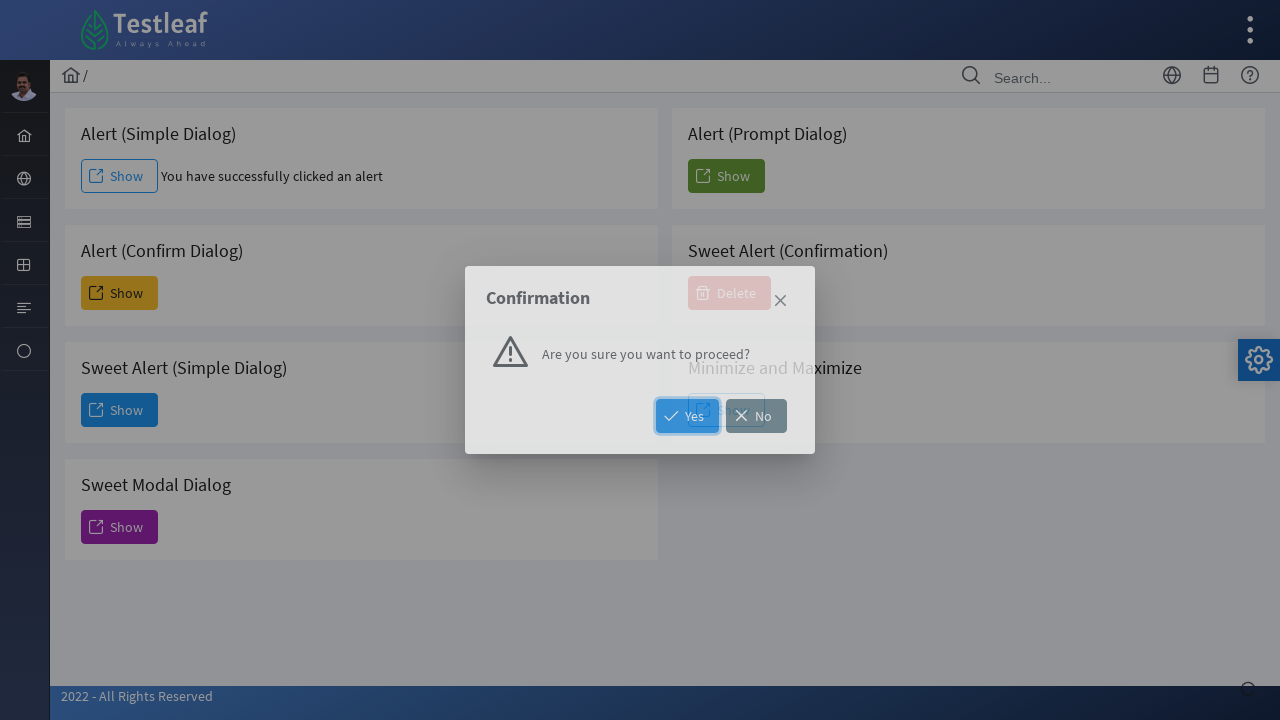

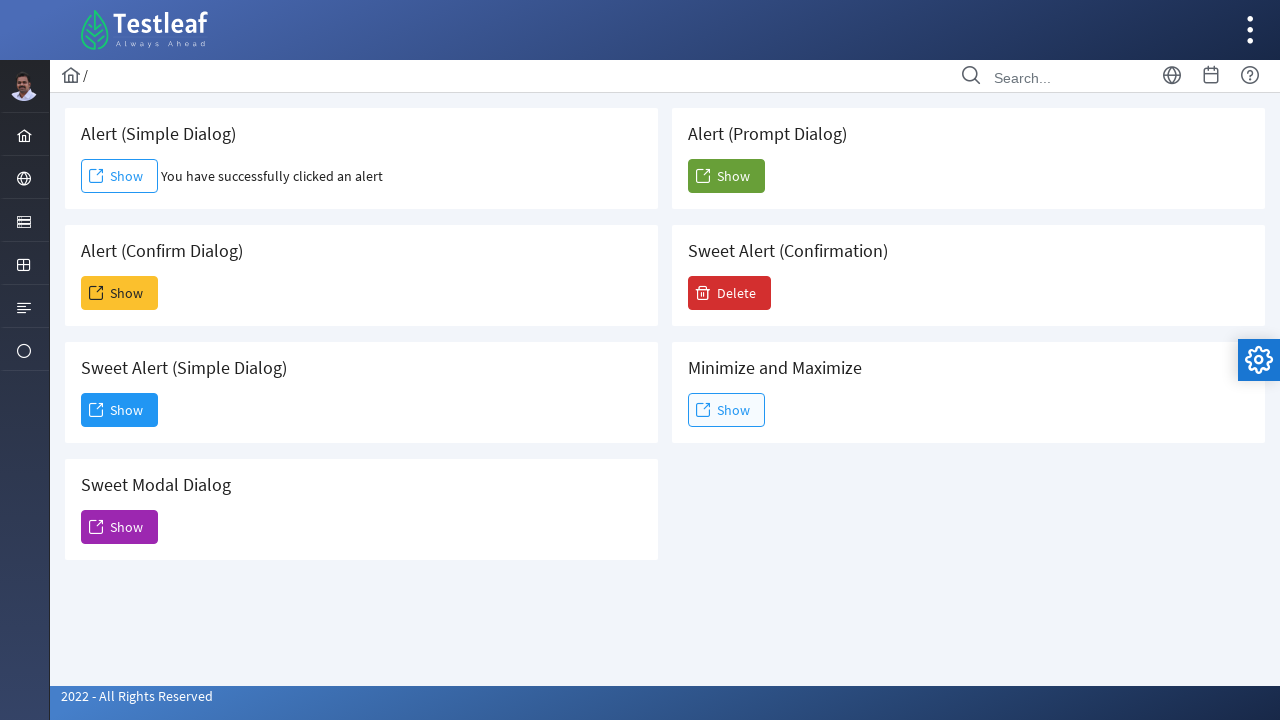